Tests the Taiwan Depository & Clearing Corporation stock query functionality by selecting a date from dropdown, entering a stock code, and submitting the search form to view shareholder distribution data.

Starting URL: https://www.tdcc.com.tw/portal/zh/smWeb/qryStock

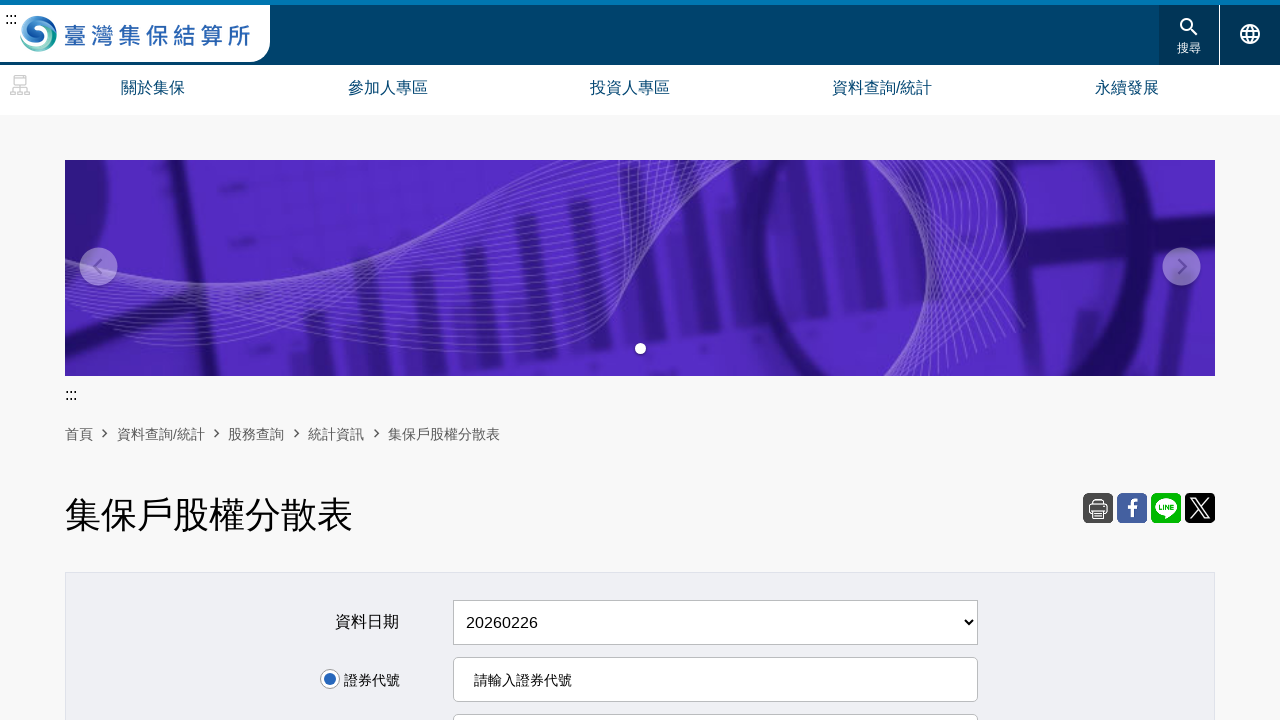

Date dropdown selector loaded
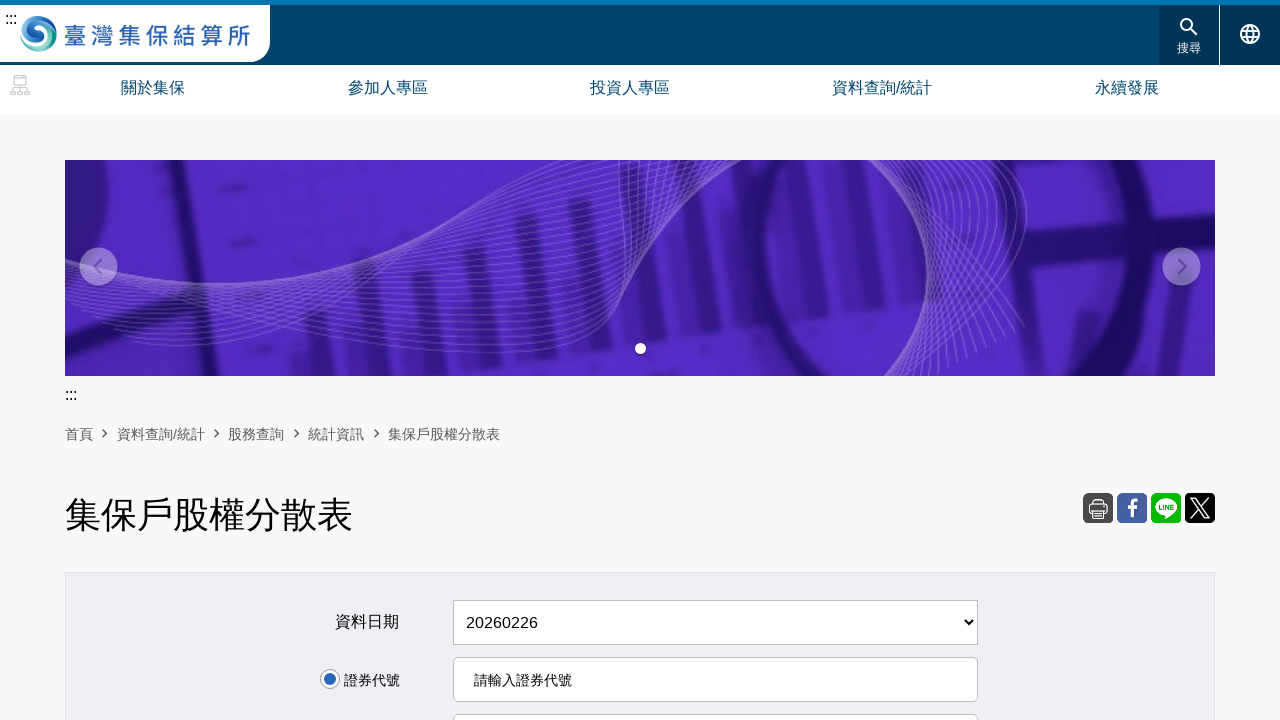

Selected most recent date from dropdown on select[name='scaDate']
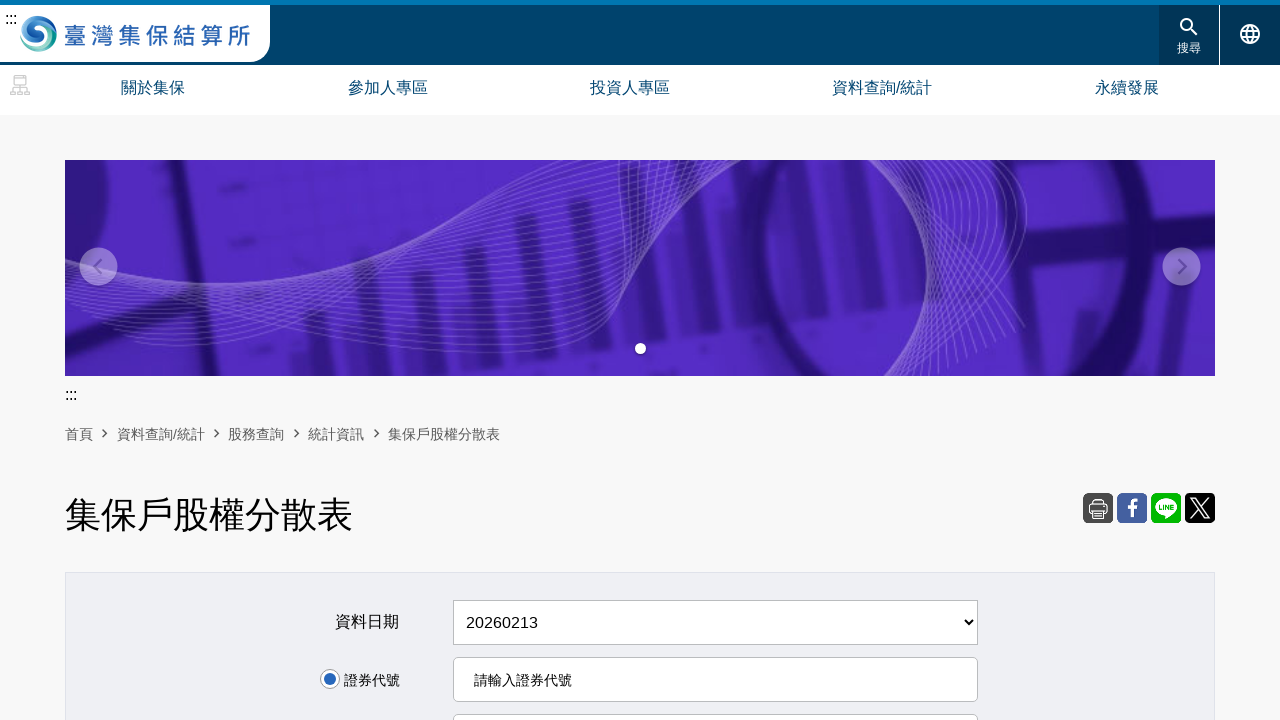

Cleared stock code field on #StockNo
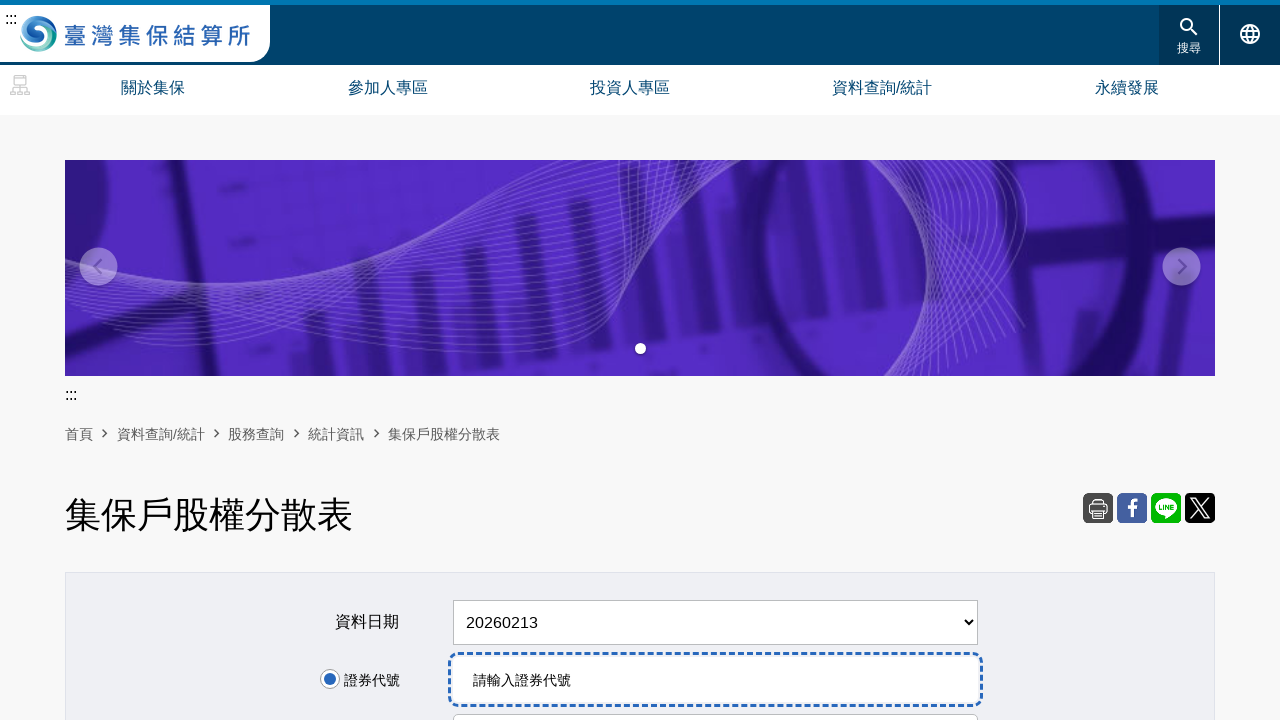

Entered stock code '2330' (TSMC) on #StockNo
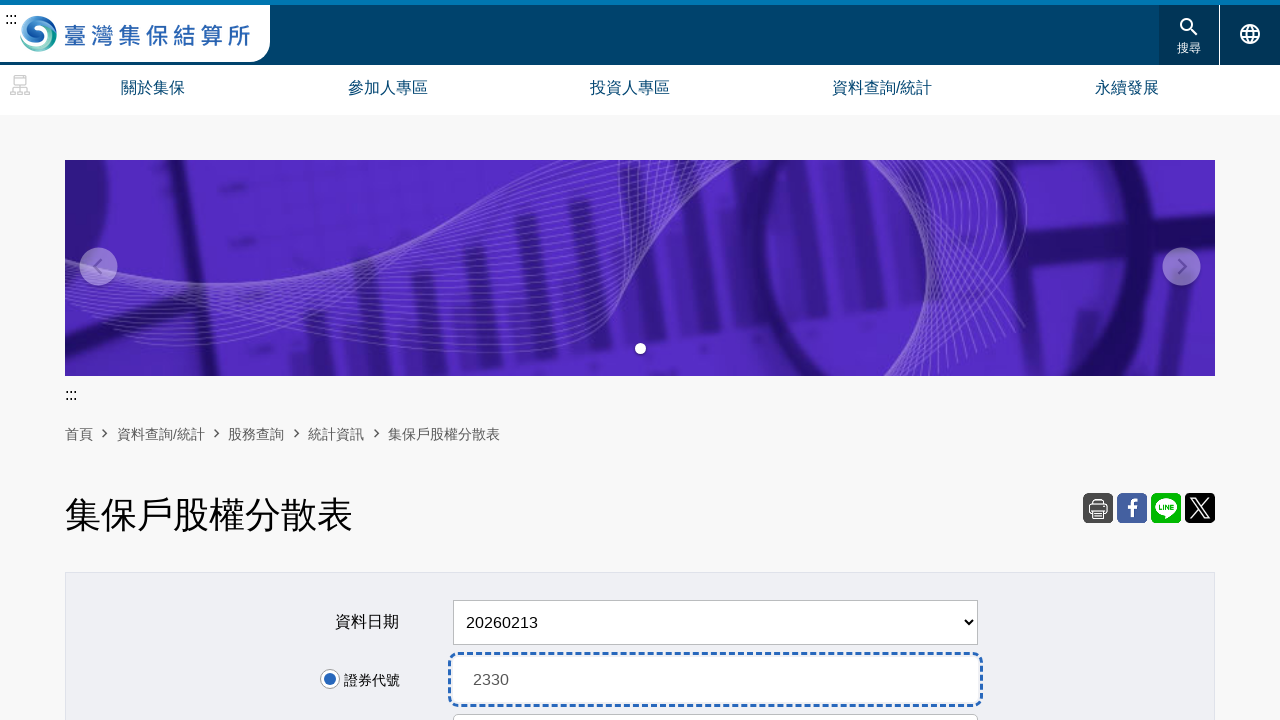

Clicked search/query button to submit form at (640, 361) on xpath=//tr[4]//td[1]//input[1]
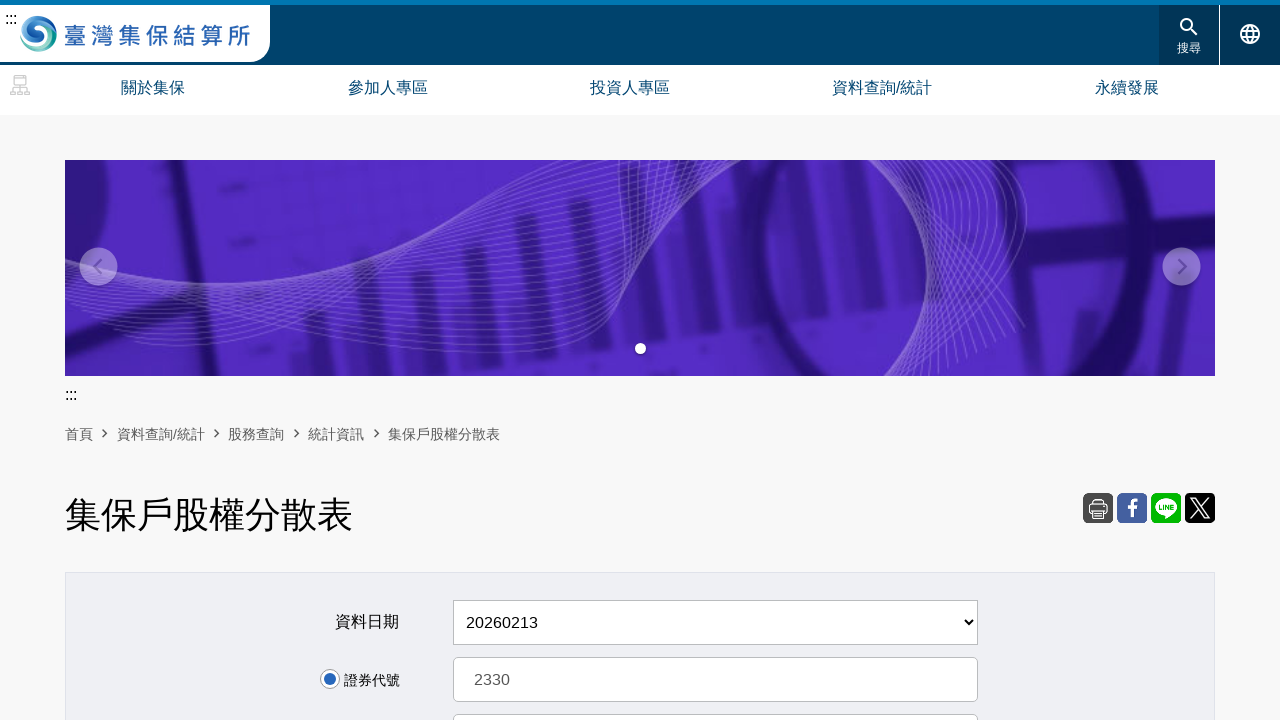

Shareholder distribution results table loaded
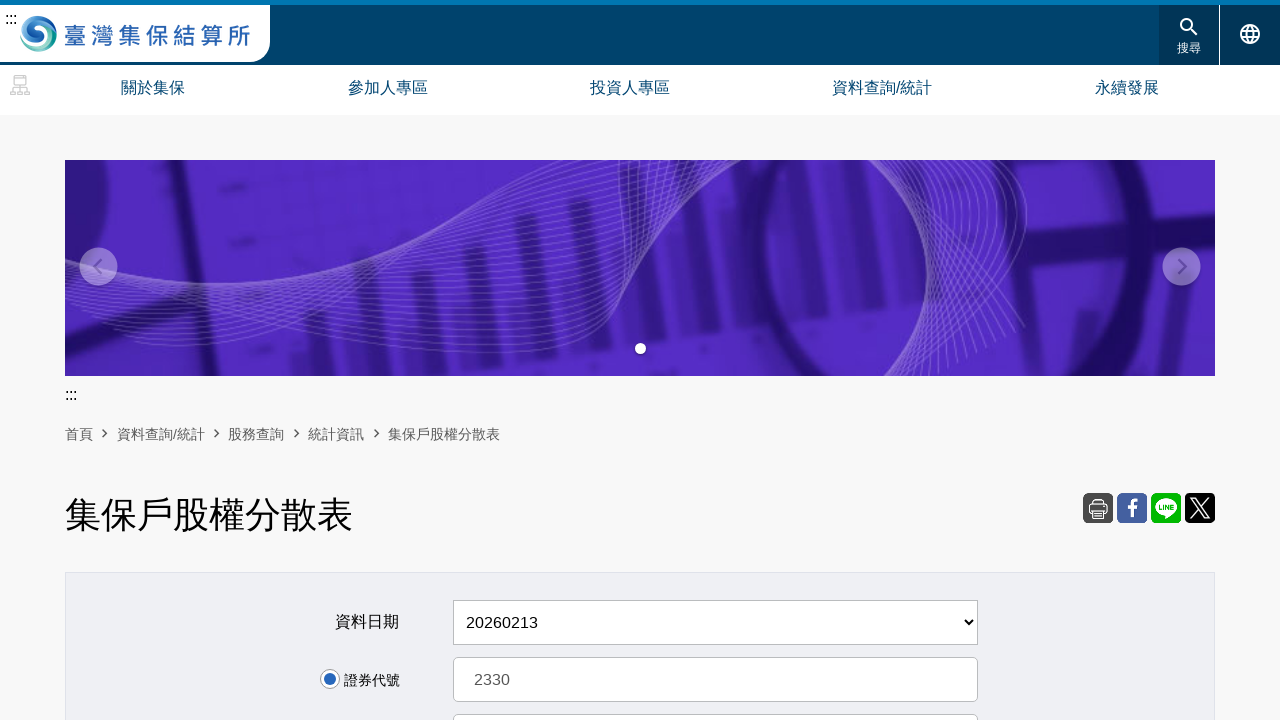

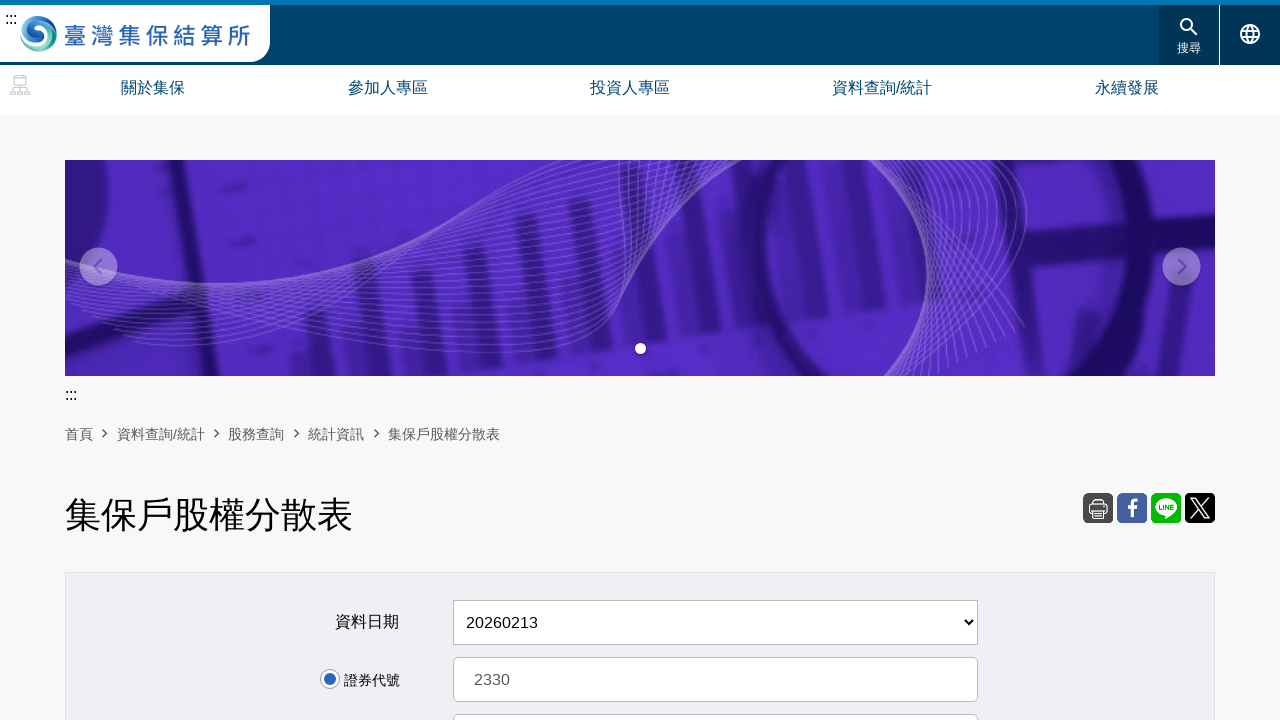